Tests radio button and checkbox functionality on a travel booking practice page, including selecting a "friends and family" checkbox, clicking a round trip radio button, and incrementing the adult passenger count to 5.

Starting URL: https://rahulshettyacademy.com/dropdownsPractise/

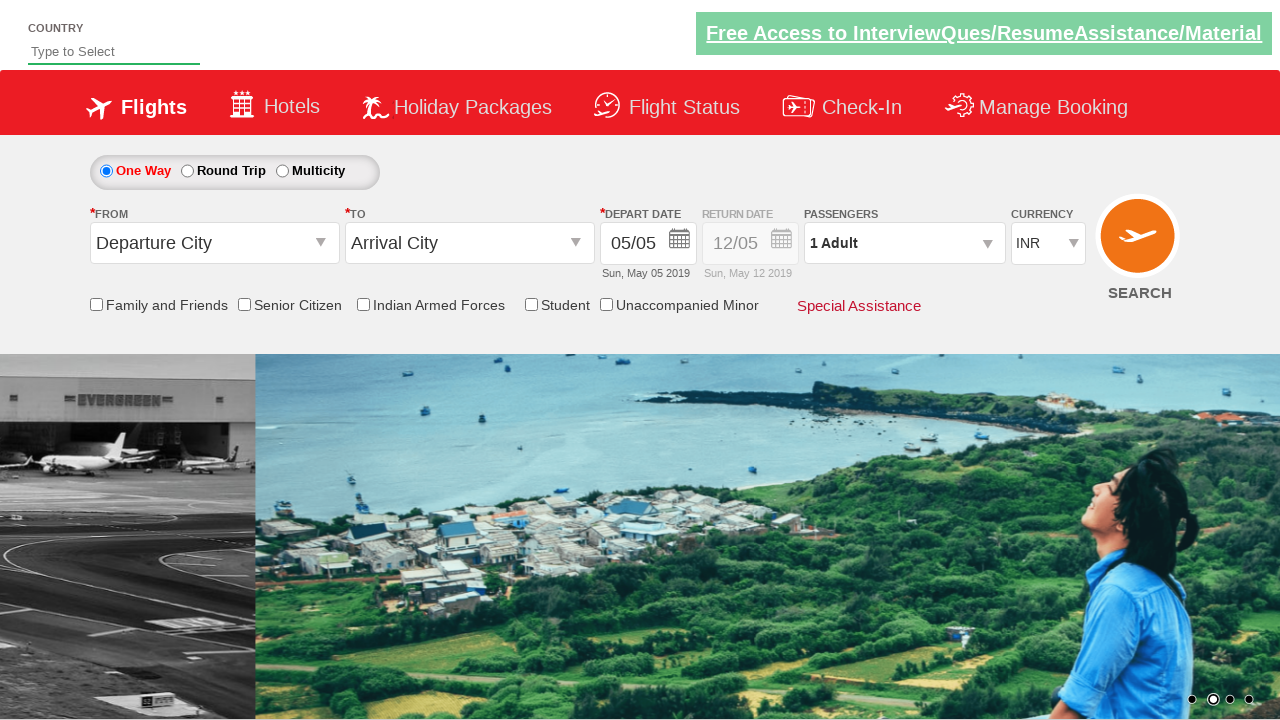

Clicked friends and family checkbox at (96, 304) on input[id*='friendsandfamily']
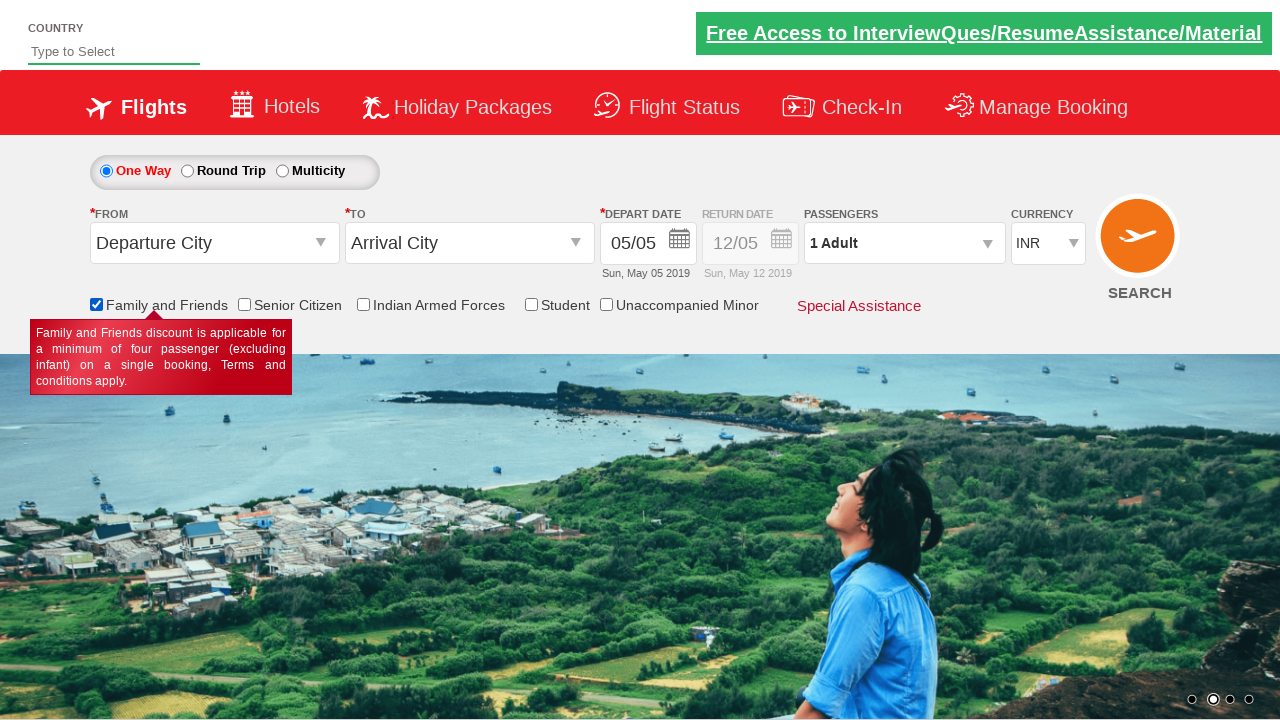

Clicked round trip radio button at (187, 171) on #ctl00_mainContent_rbtnl_Trip_1
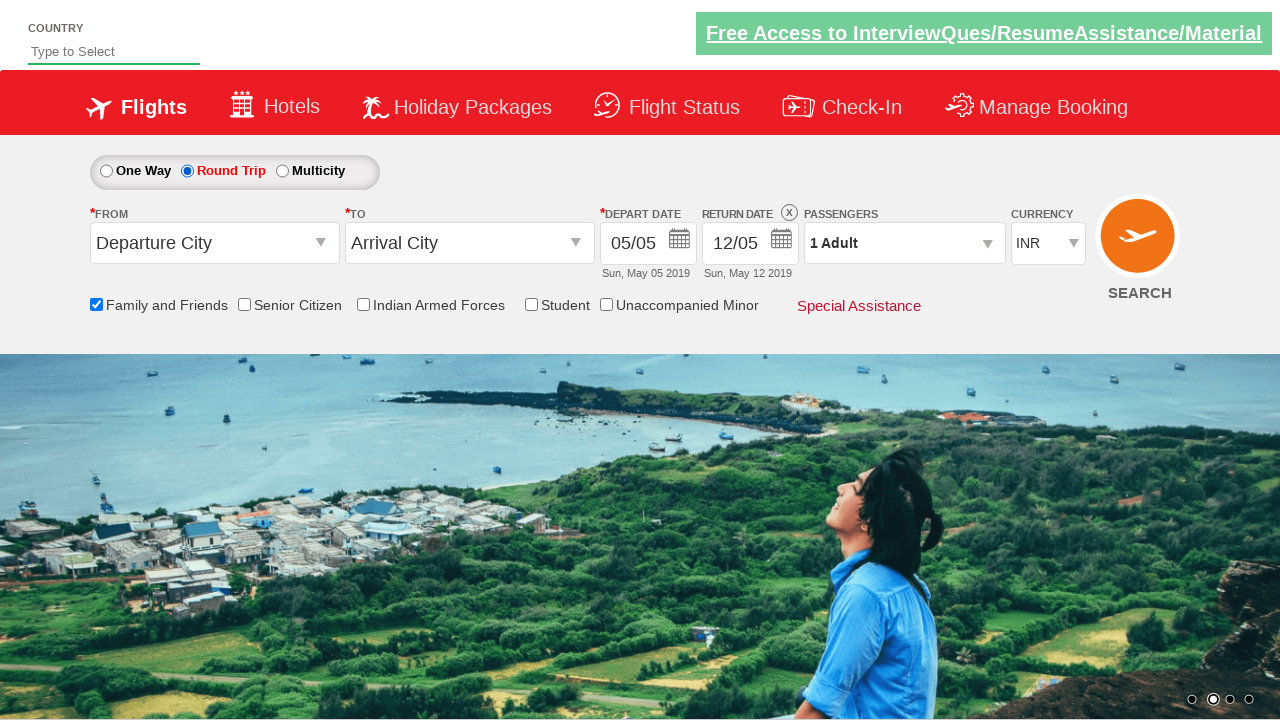

Clicked passenger info dropdown at (904, 243) on #divpaxinfo
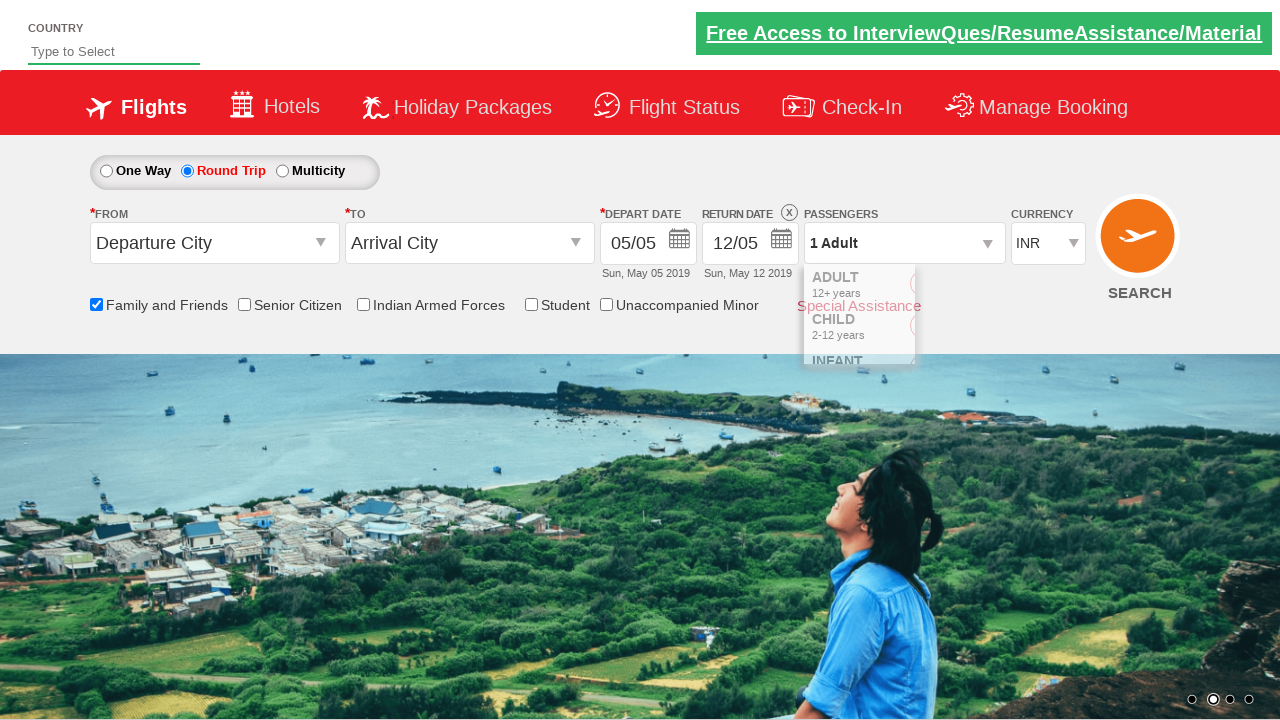

Waited for dropdown to open
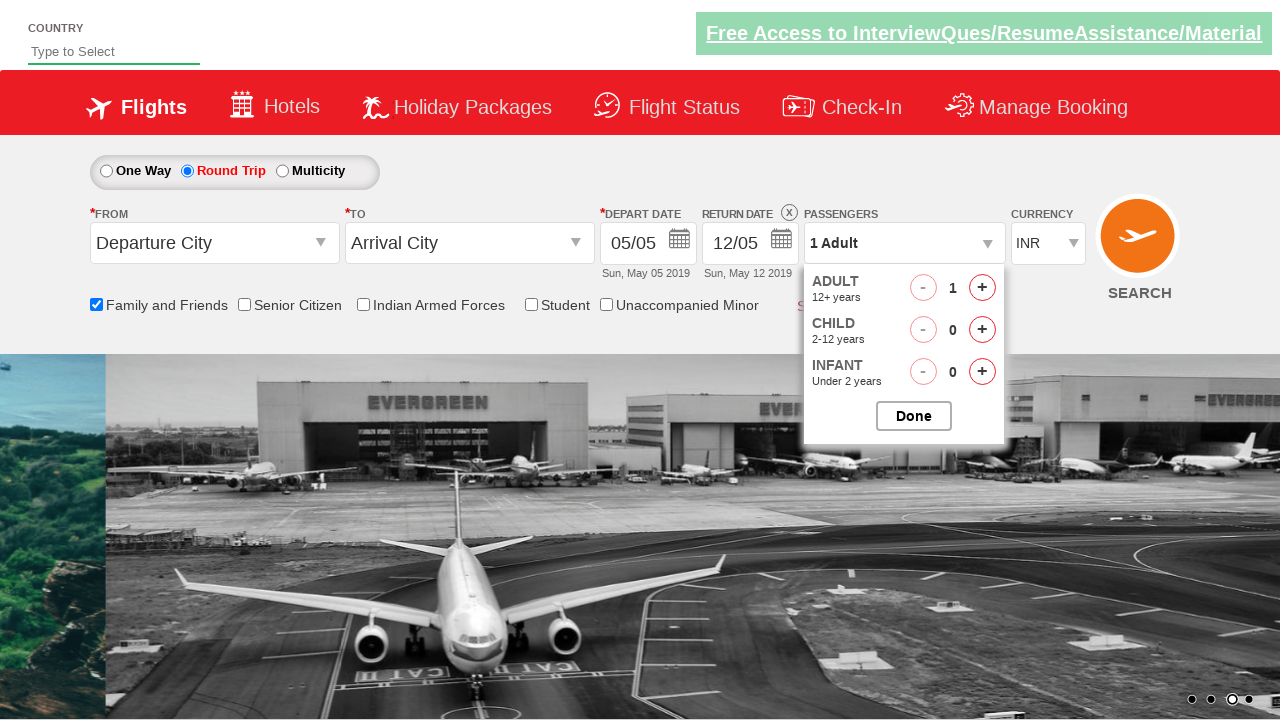

Incremented adult passenger count (iteration 1/4) at (982, 288) on #hrefIncAdt
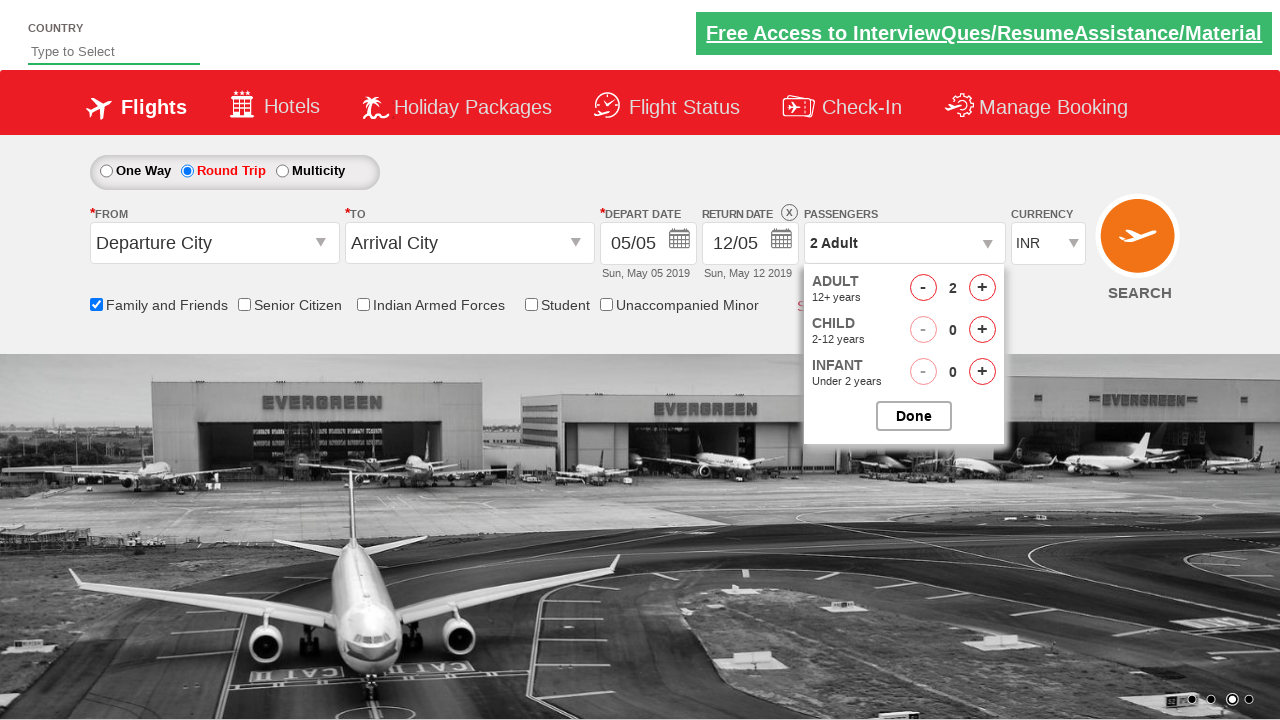

Incremented adult passenger count (iteration 2/4) at (982, 288) on #hrefIncAdt
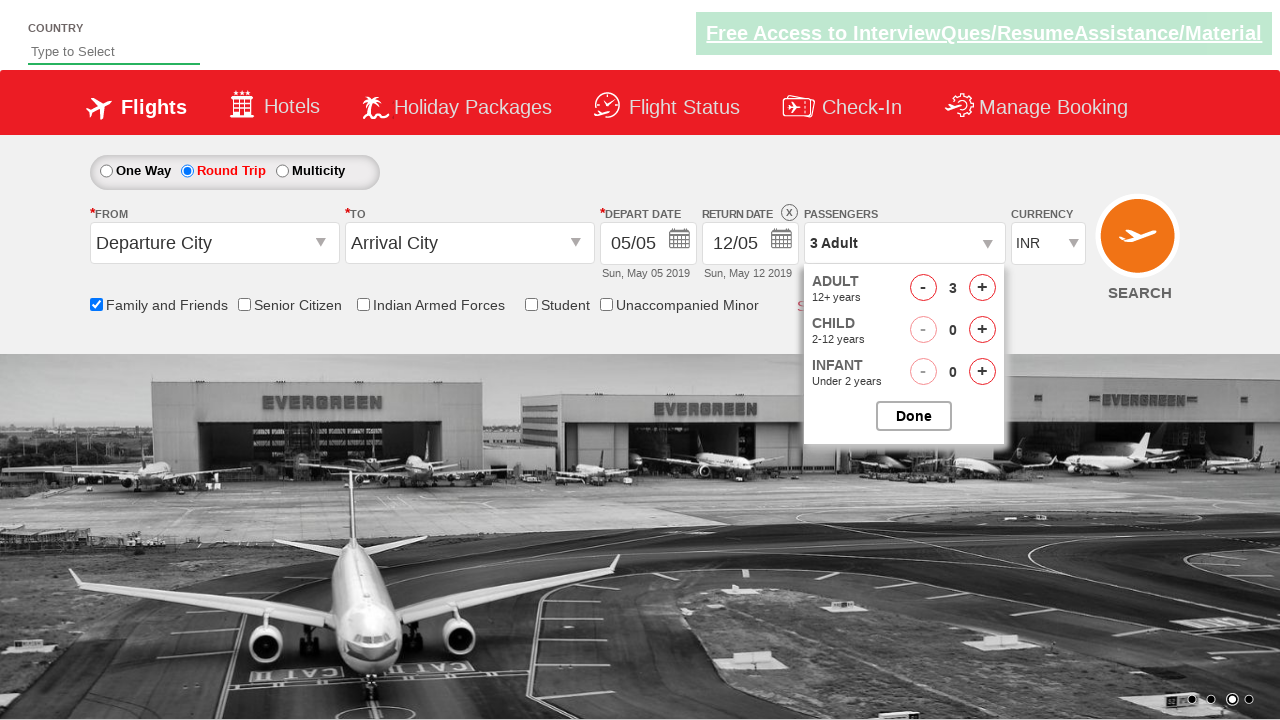

Incremented adult passenger count (iteration 3/4) at (982, 288) on #hrefIncAdt
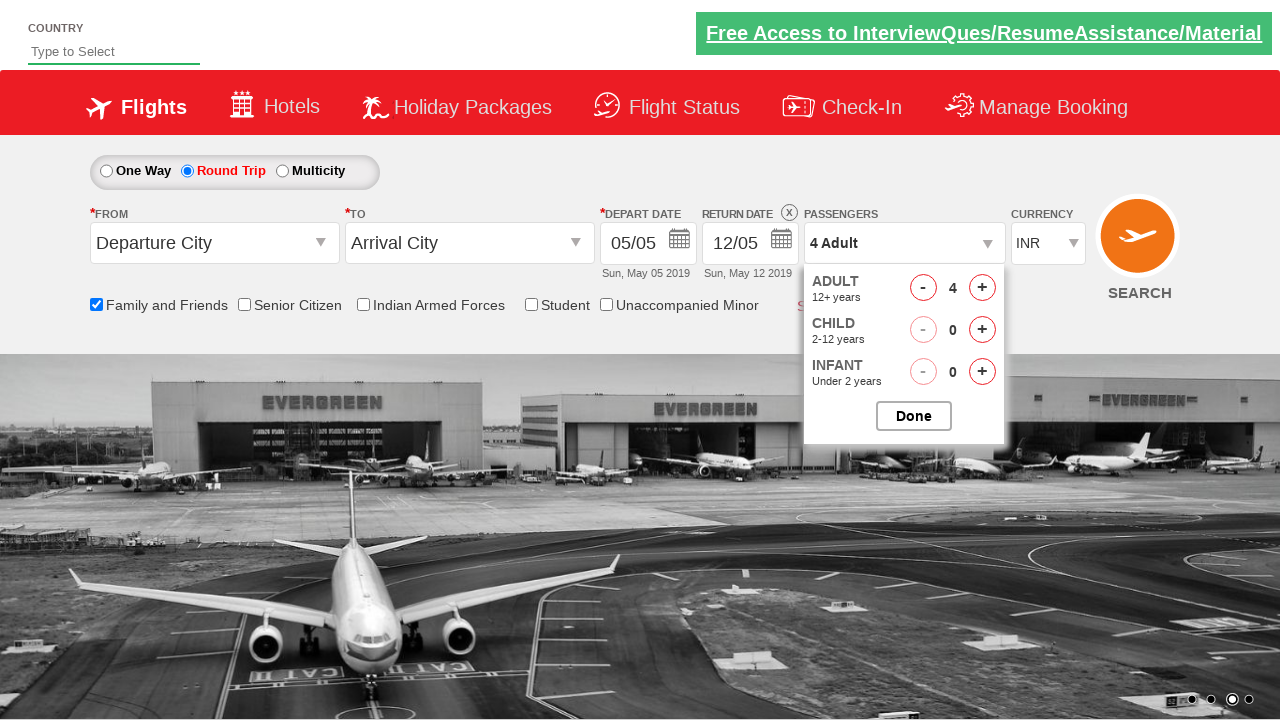

Incremented adult passenger count (iteration 4/4) at (982, 288) on #hrefIncAdt
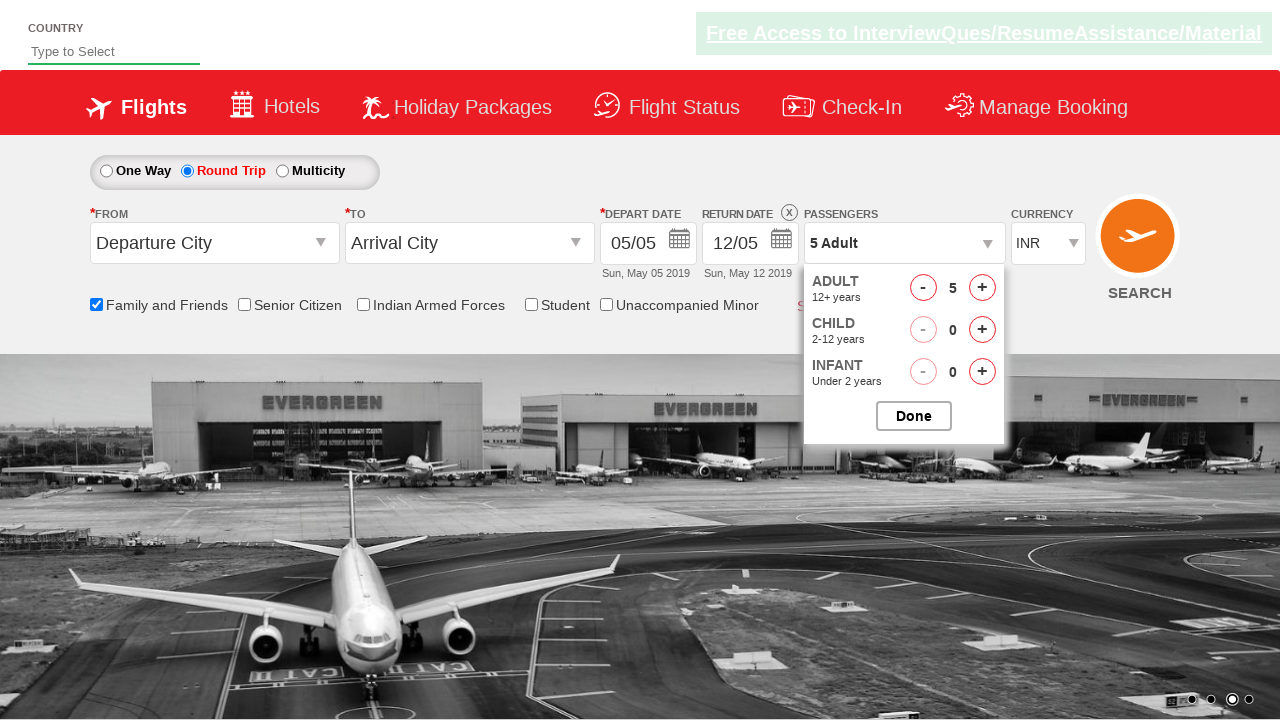

Closed passenger selection dropdown at (914, 416) on #btnclosepaxoption
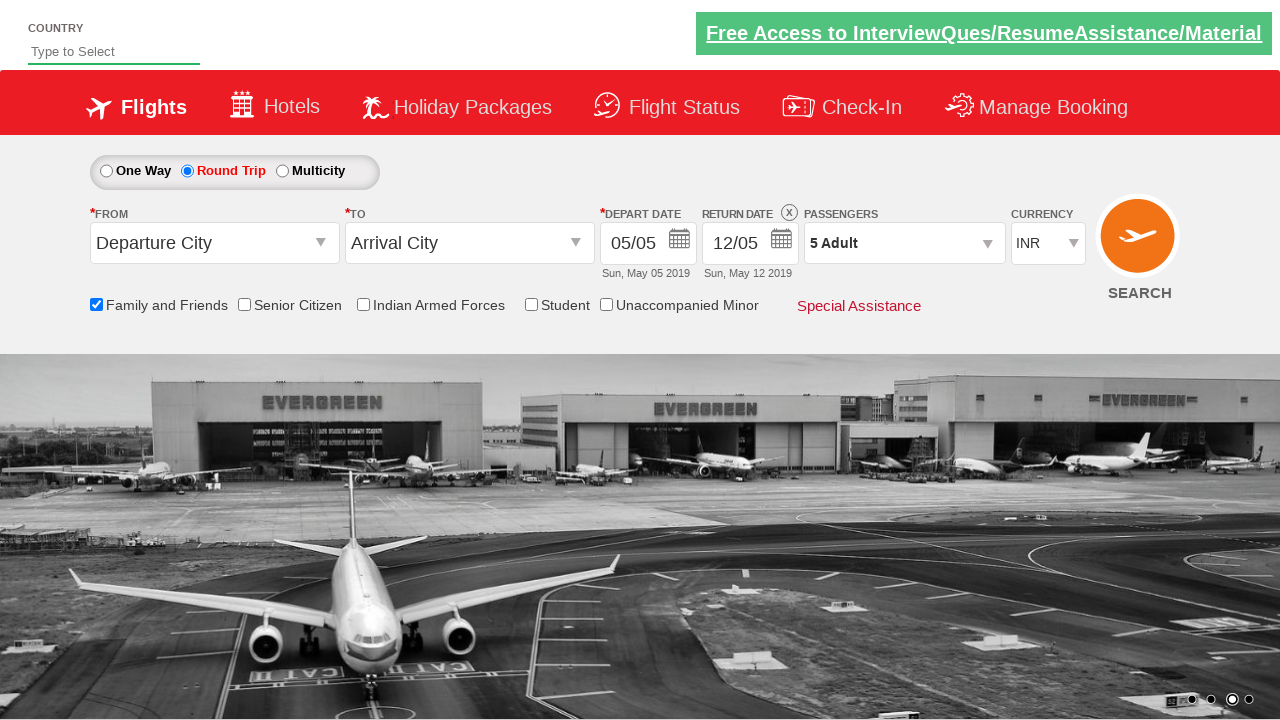

Verified passenger info element is visible
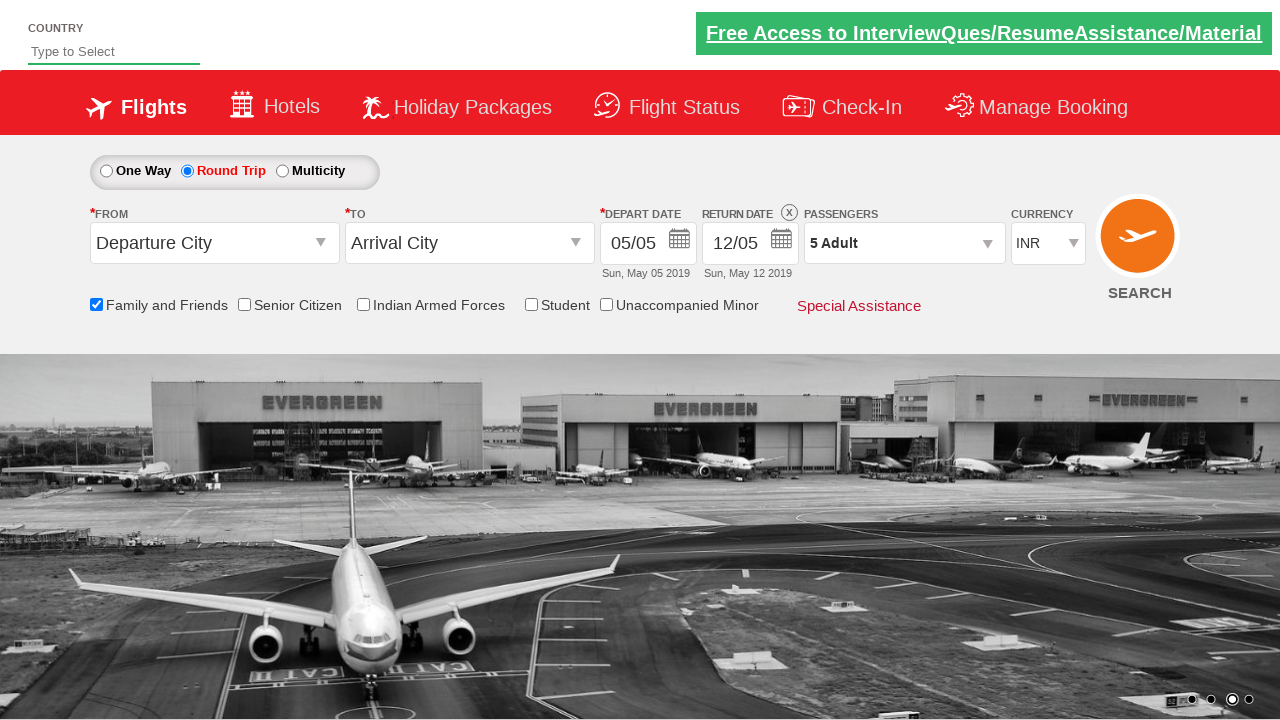

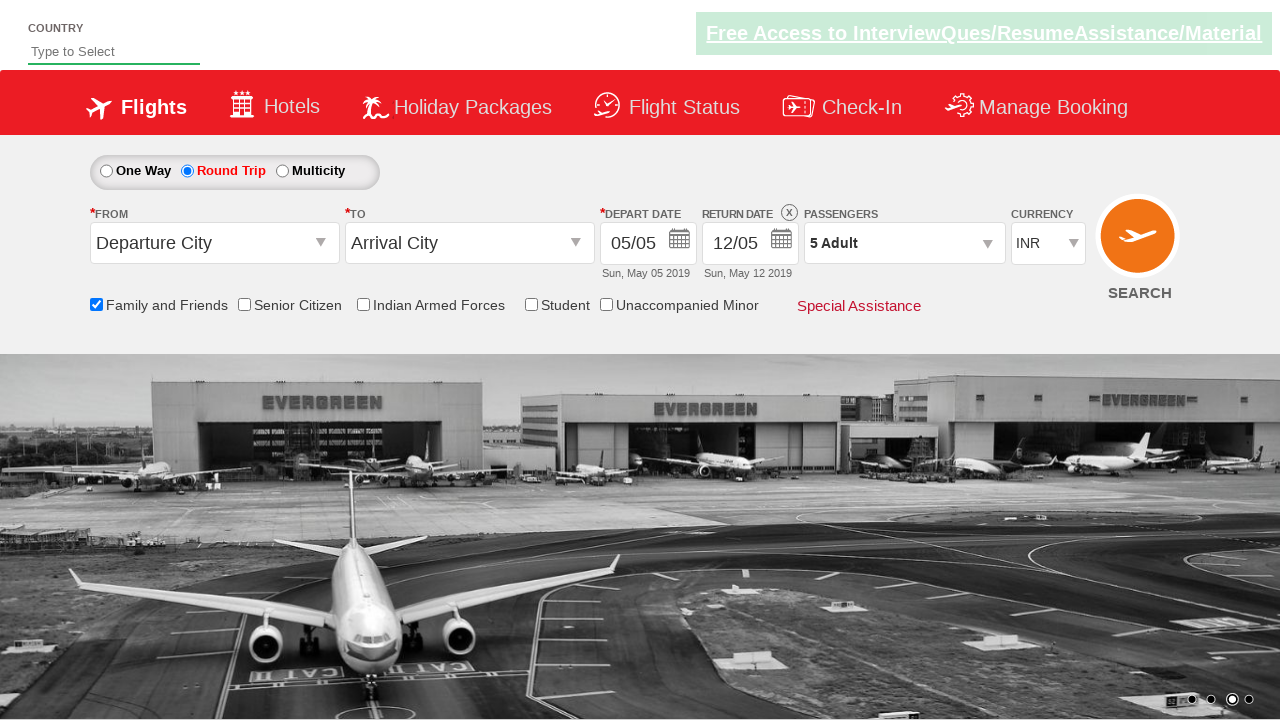